Navigates to the Mana AI web application with a mobile viewport and waits for the page to fully load (network idle state).

Starting URL: https://mana-ai-oc9n.vercel.app

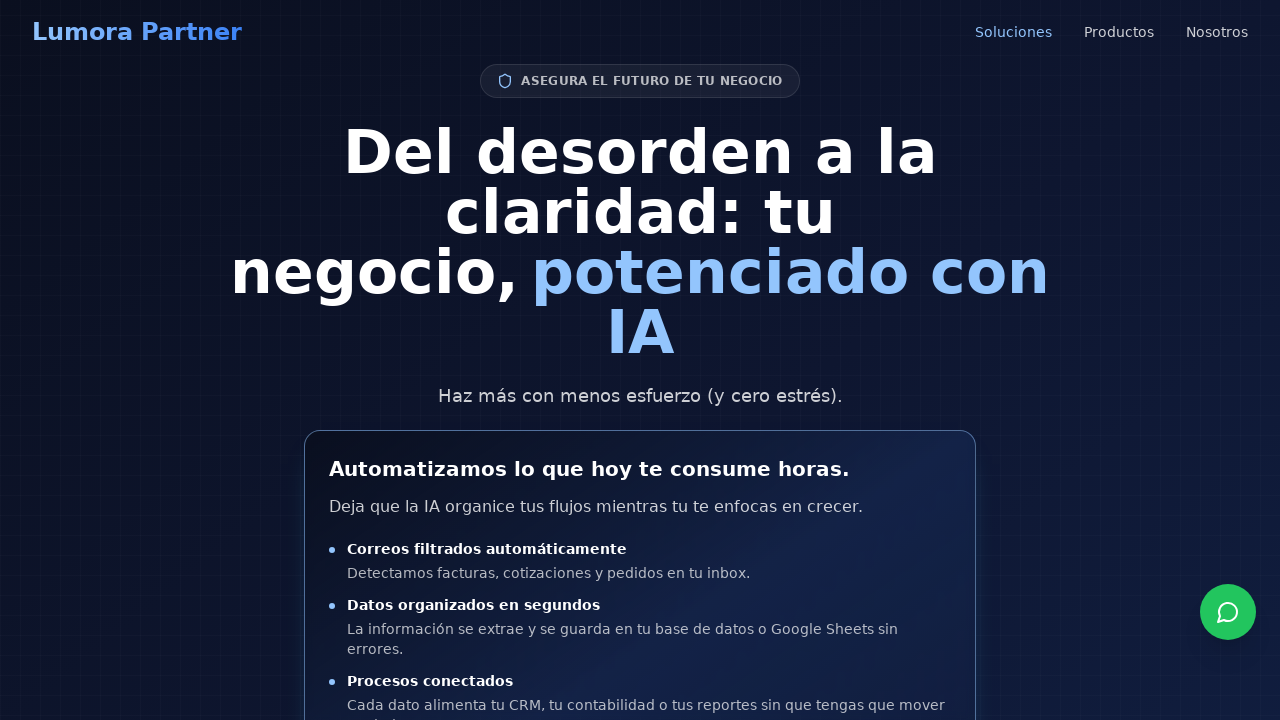

Set mobile viewport to 375x812 pixels
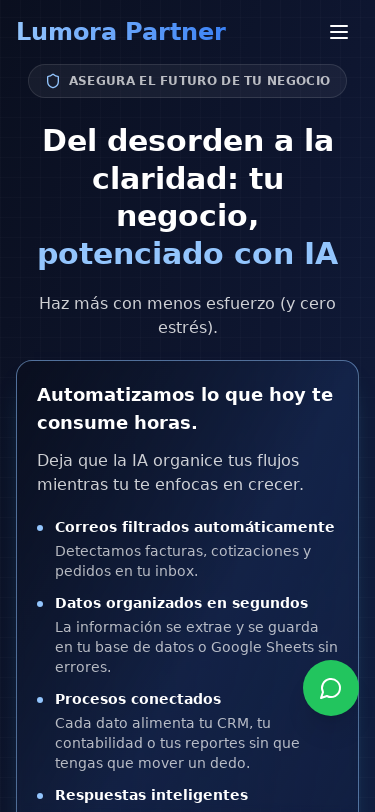

Waited for page to reach network idle state
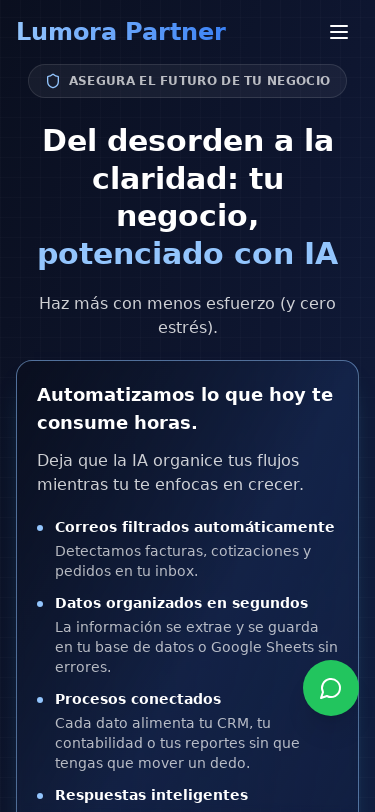

Verified document is fully loaded (readyState === complete)
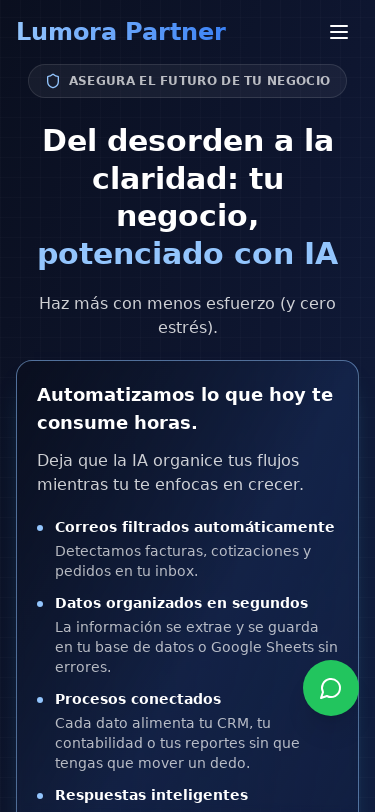

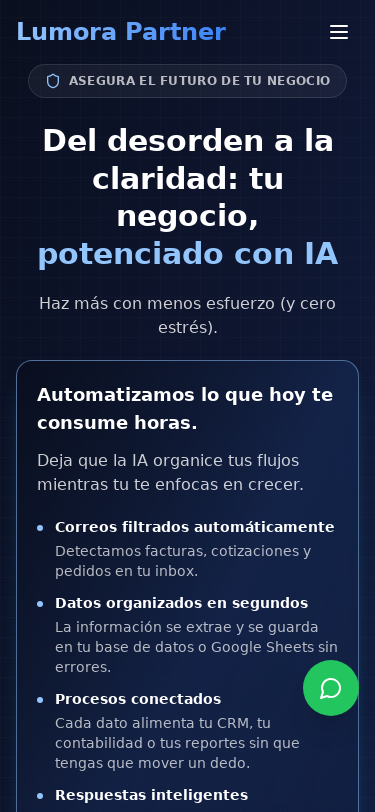